Tests that radio buttons have correct default states - verifies the "people" radio button is selected by default while the "robots" radio button is not selected.

Starting URL: http://suninjuly.github.io/math.html

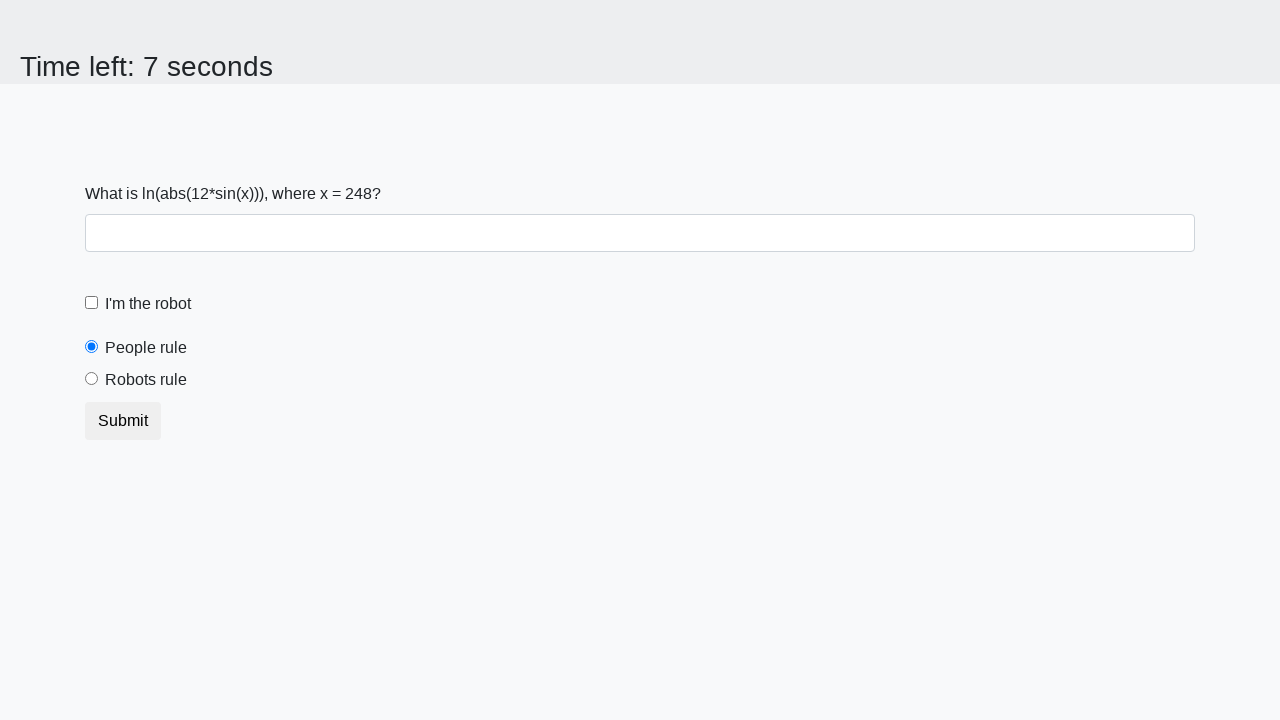

Waited for people radio button to load
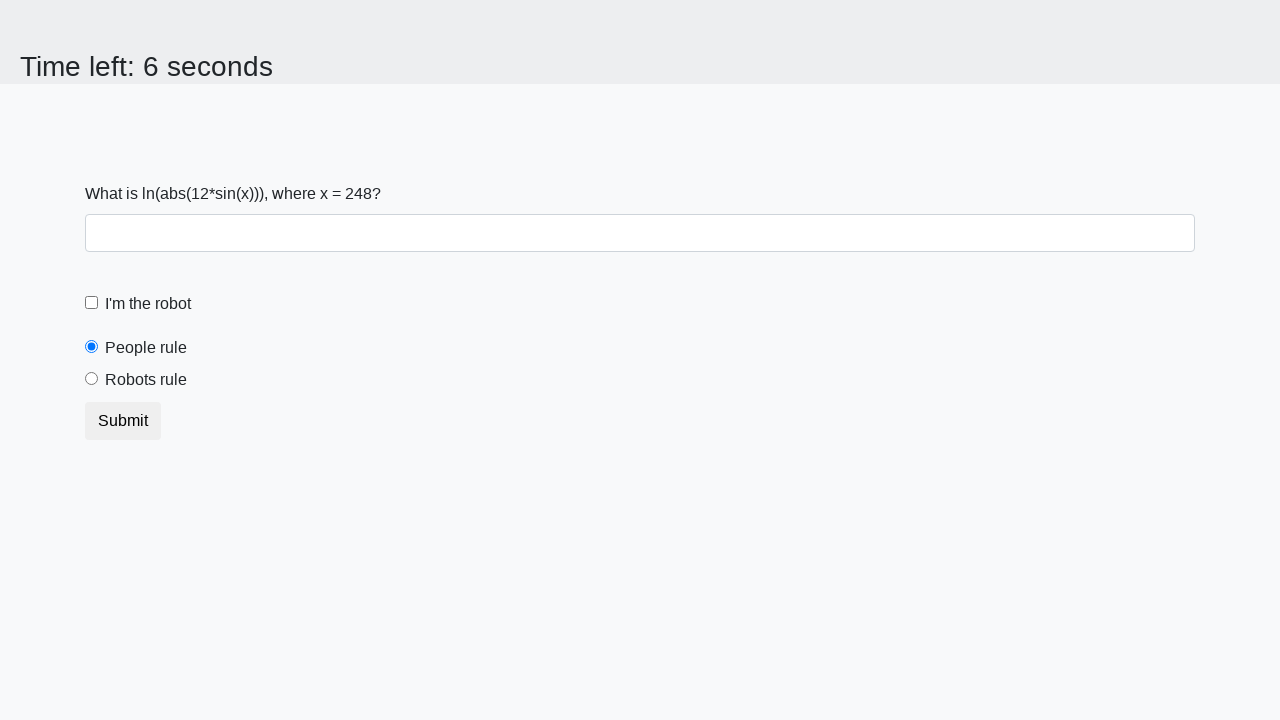

Verified that people radio button is checked by default
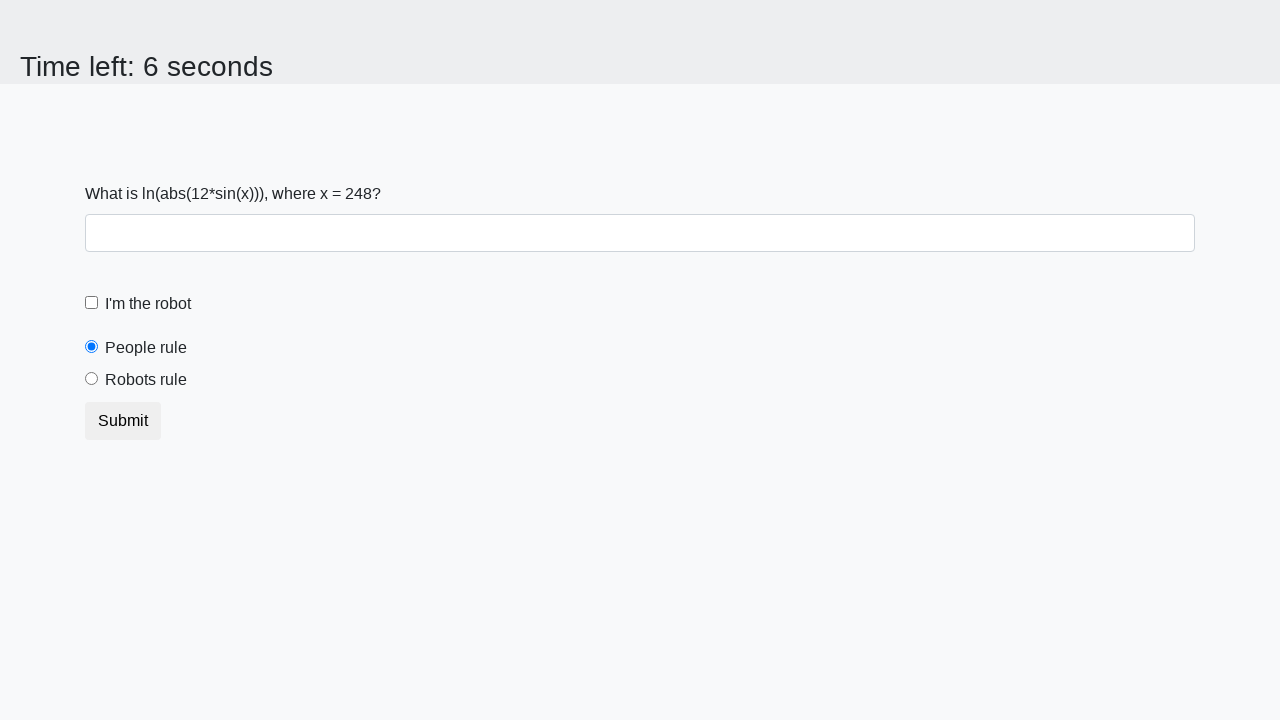

Verified that robots radio button is not checked by default
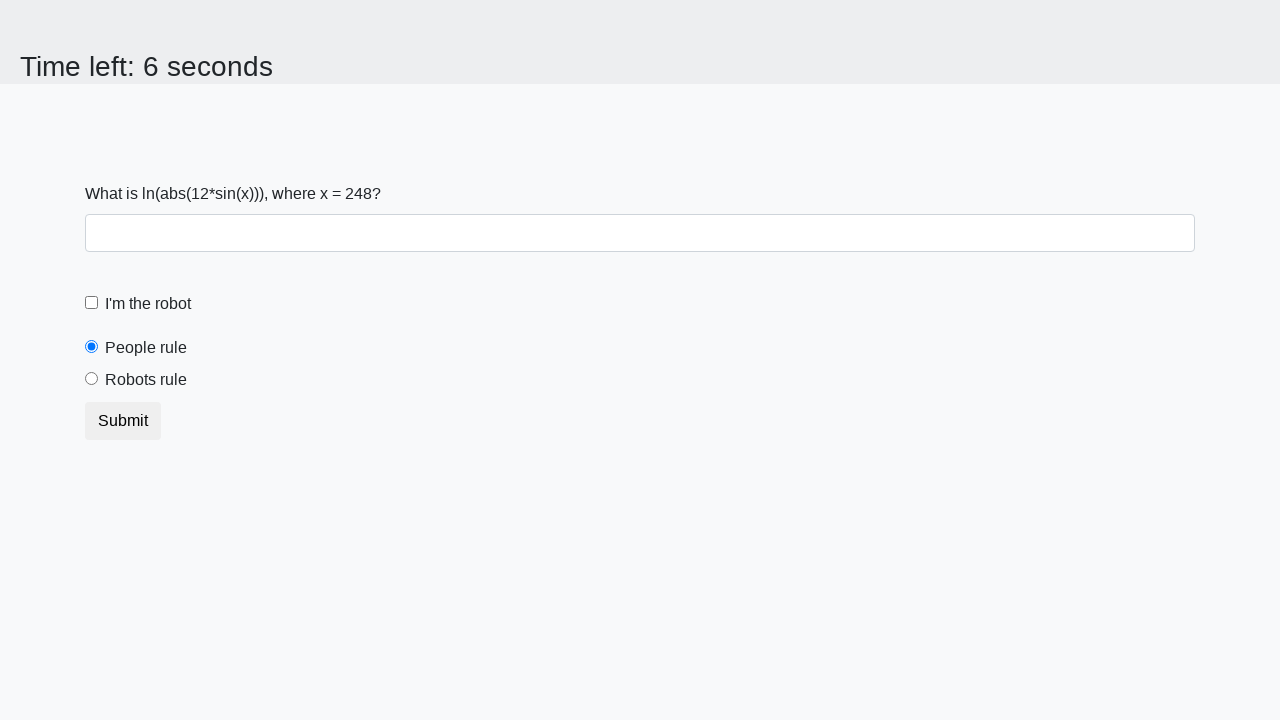

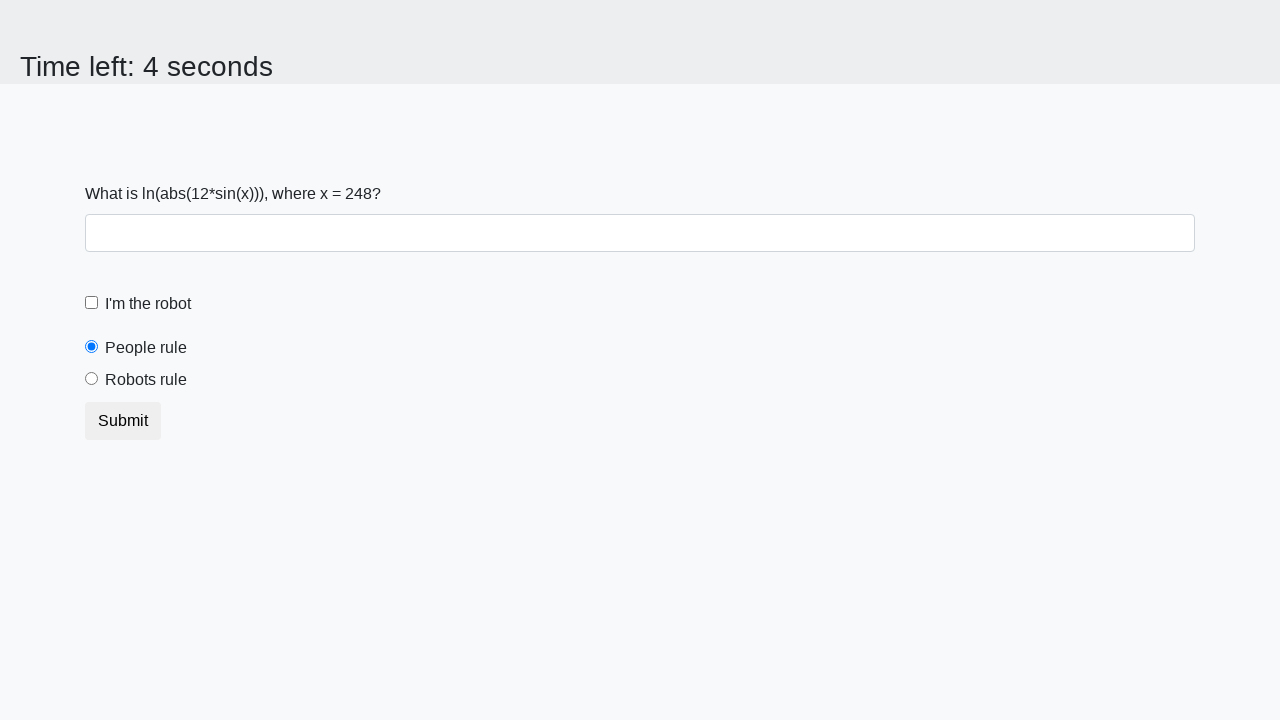